Tests drag and drop functionality by dragging an element to specific offset coordinates (105, 28 pixels from current position) within an iframe.

Starting URL: https://jqueryui.com/droppable/

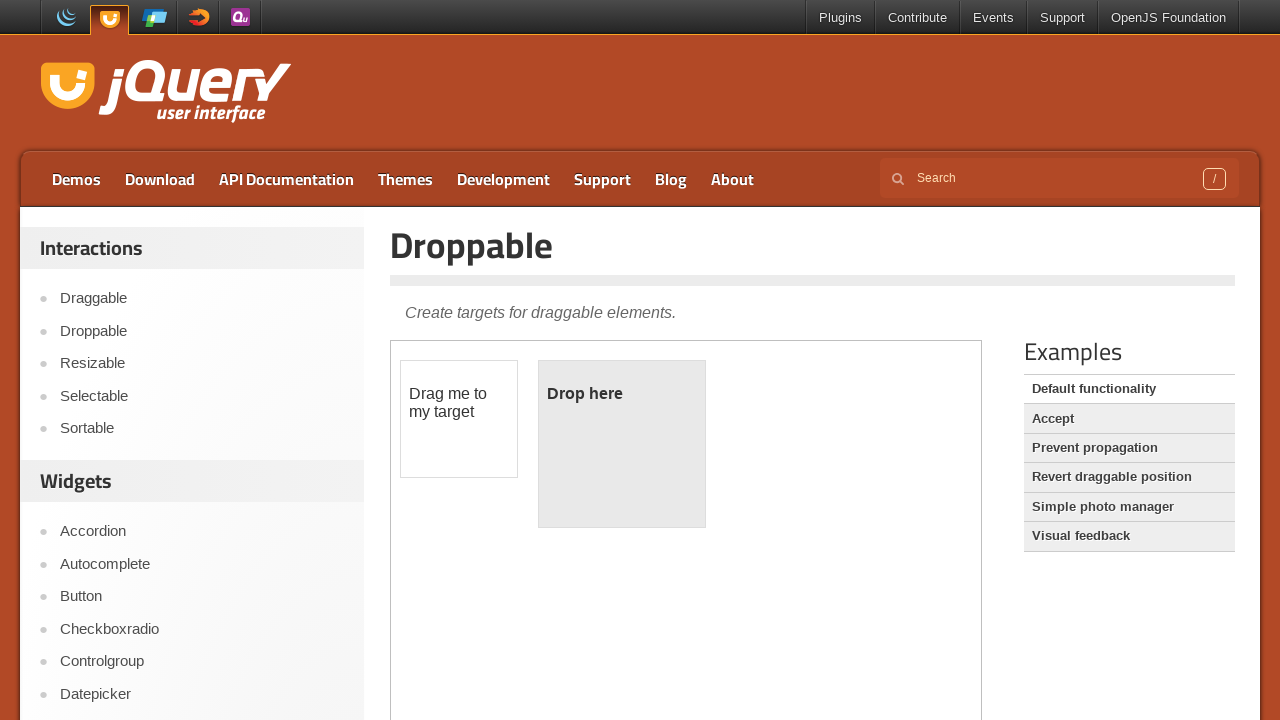

Located iframe containing drag and drop elements
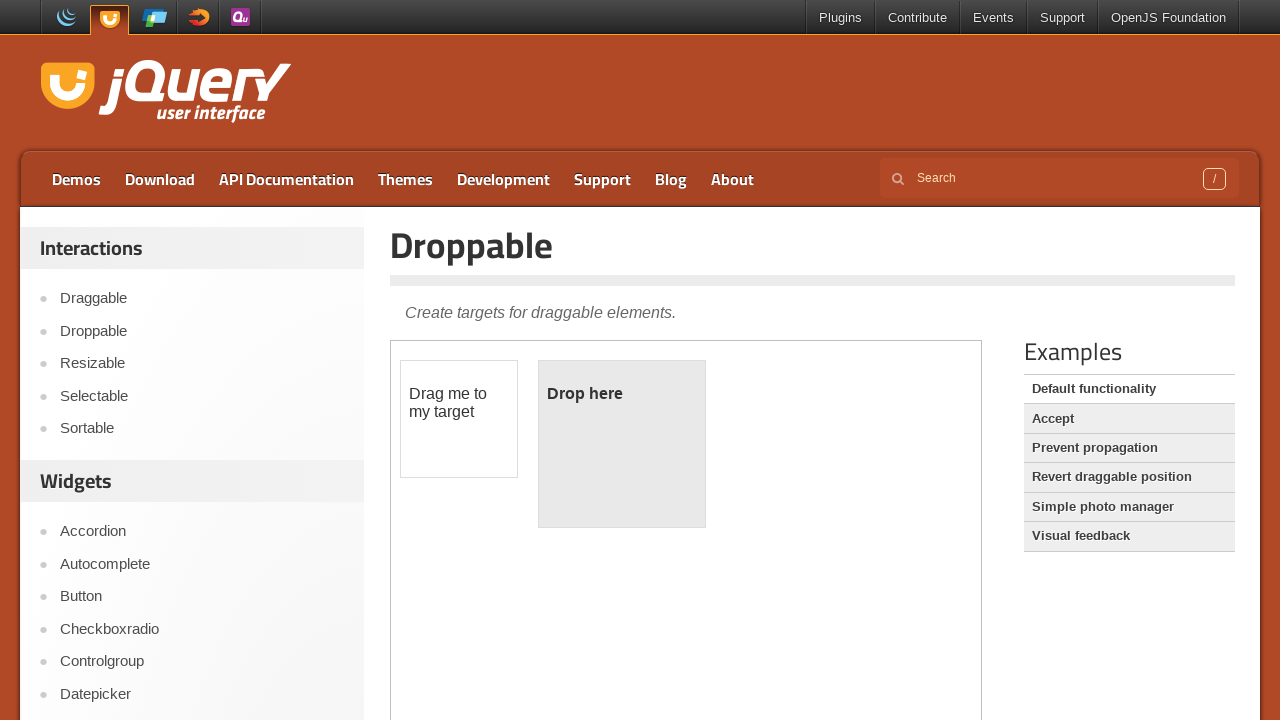

Located draggable element within iframe
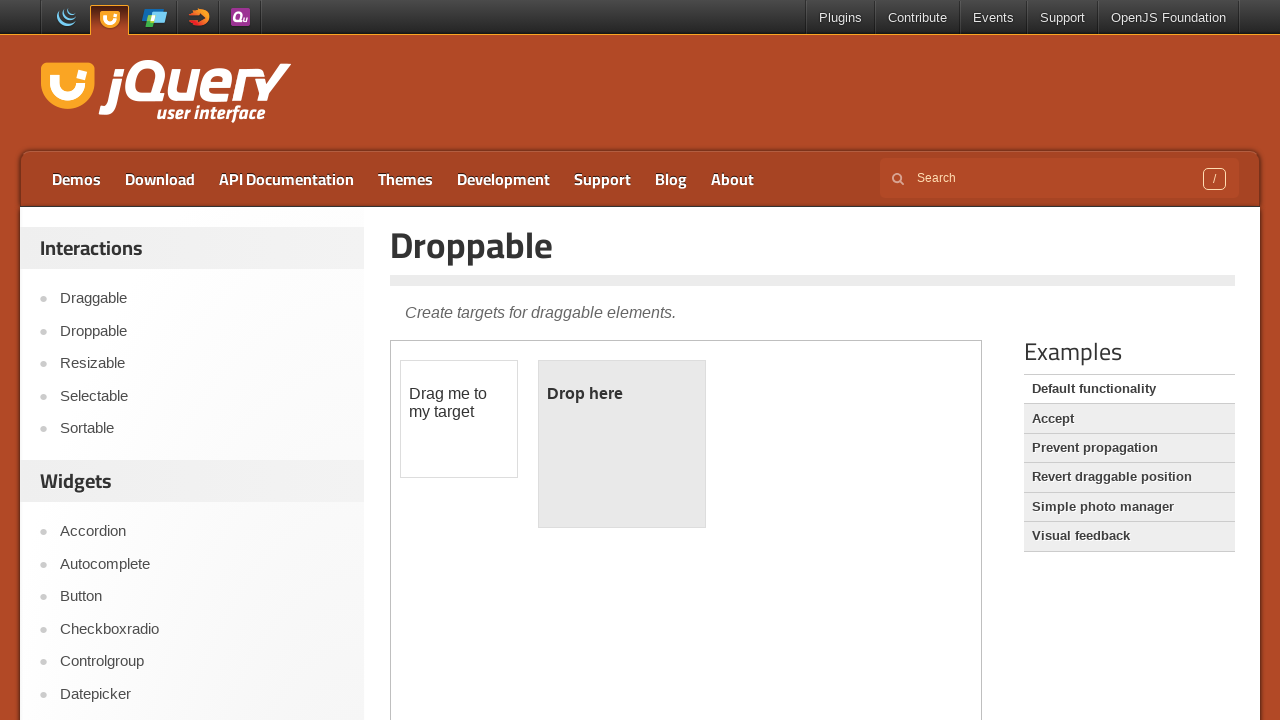

Retrieved bounding box coordinates of draggable element
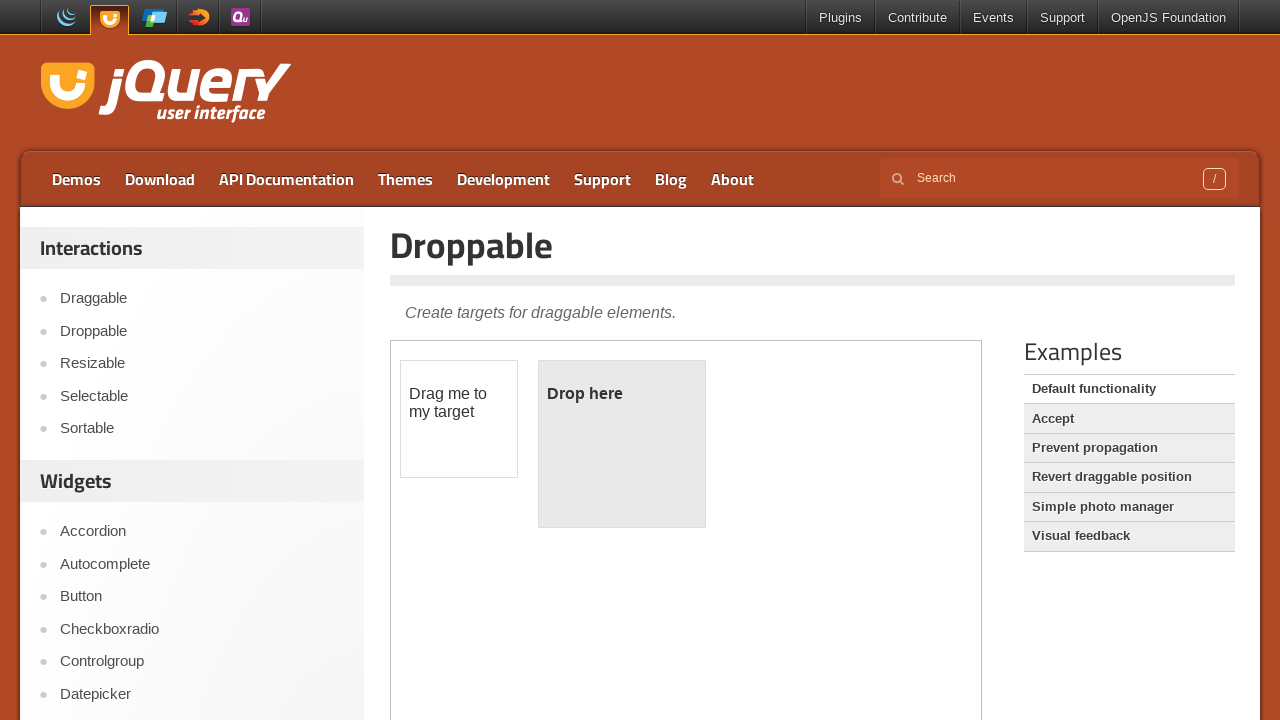

Moved mouse to center of draggable element at (459, 419)
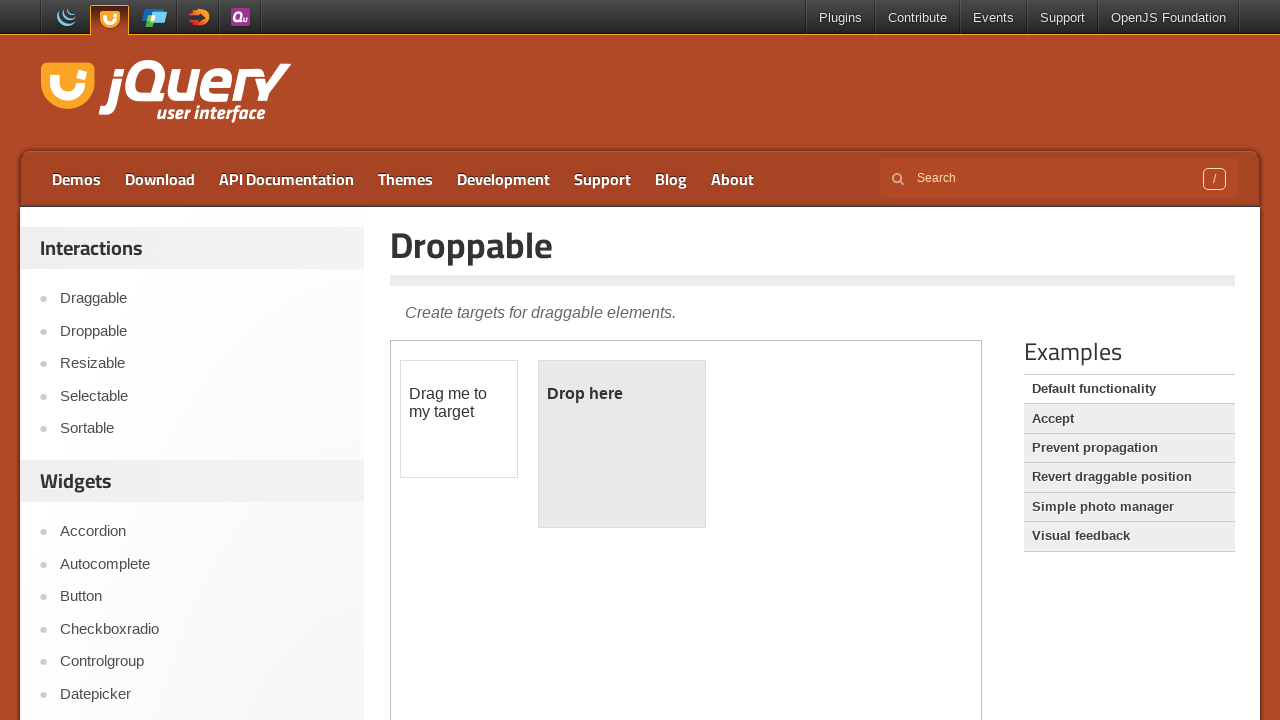

Pressed mouse button down to start drag at (459, 419)
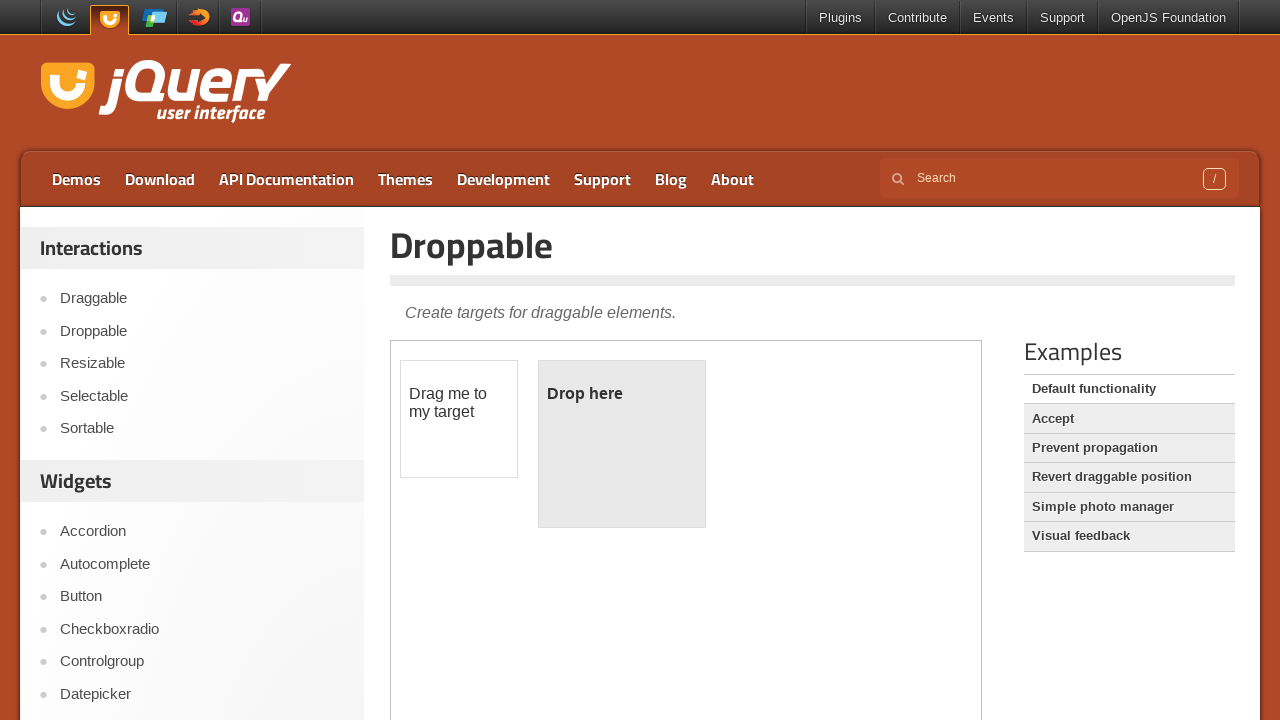

Dragged element 105 pixels right and 28 pixels down at (564, 447)
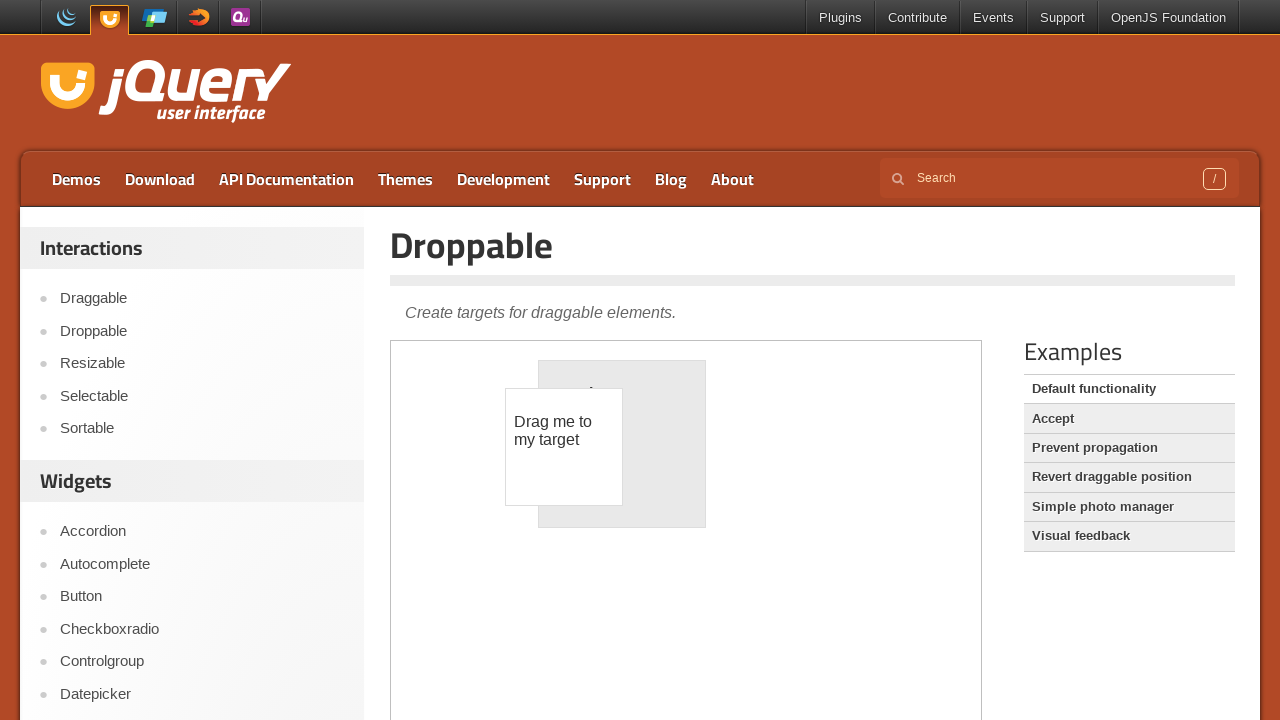

Released mouse button to complete drag operation at (564, 447)
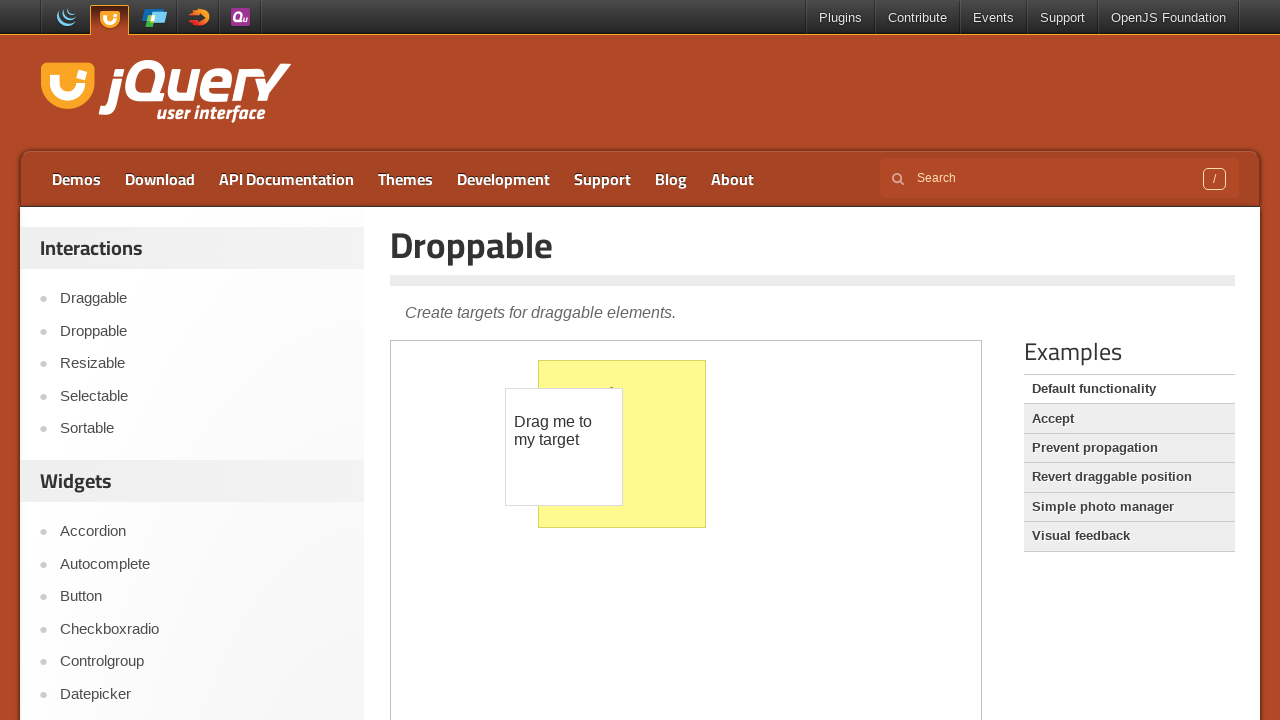

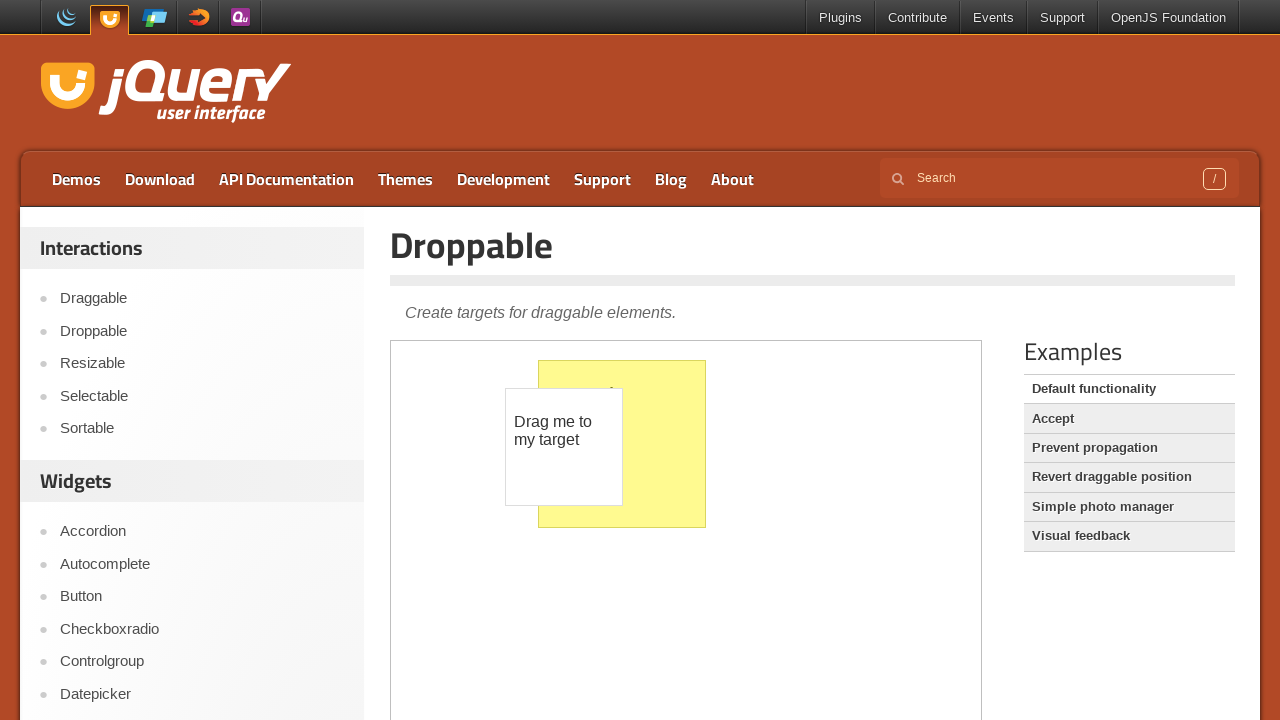